Tests checkbox functionality by checking the current state of both checkboxes and ensuring both are selected by clicking only on unchecked ones

Starting URL: https://the-internet.herokuapp.com/checkboxes

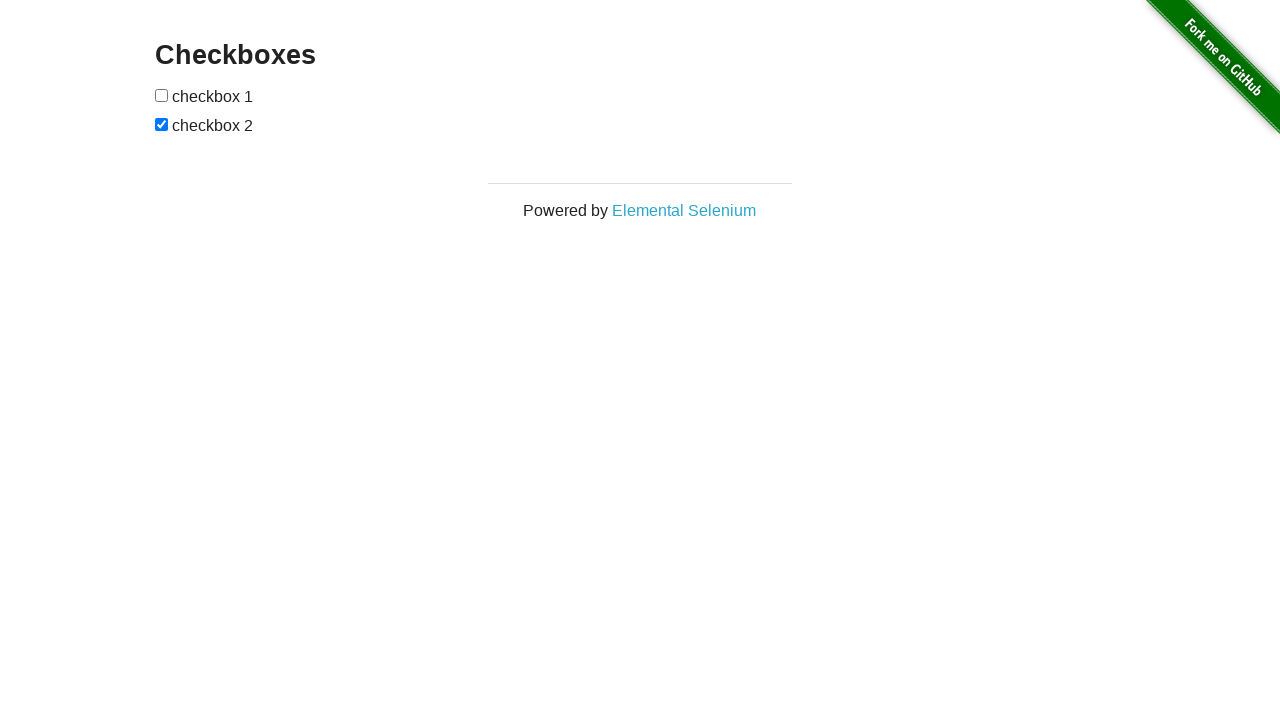

Located first checkbox element
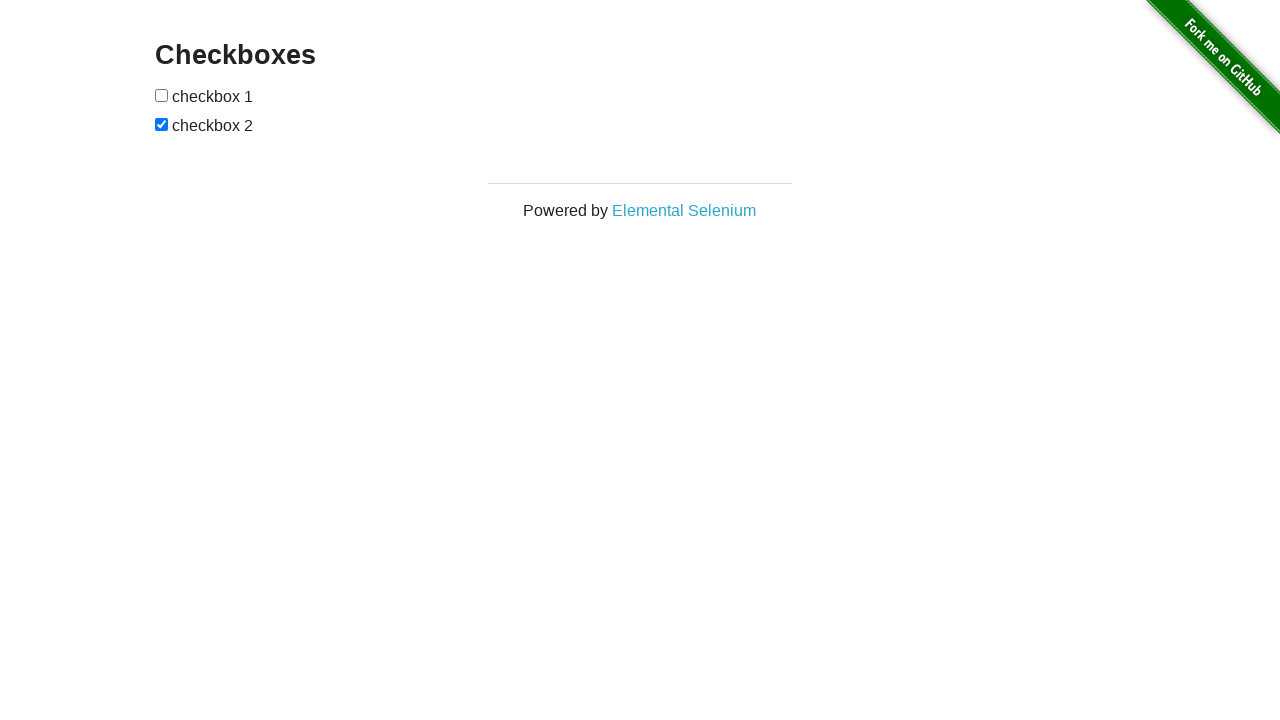

Located second checkbox element
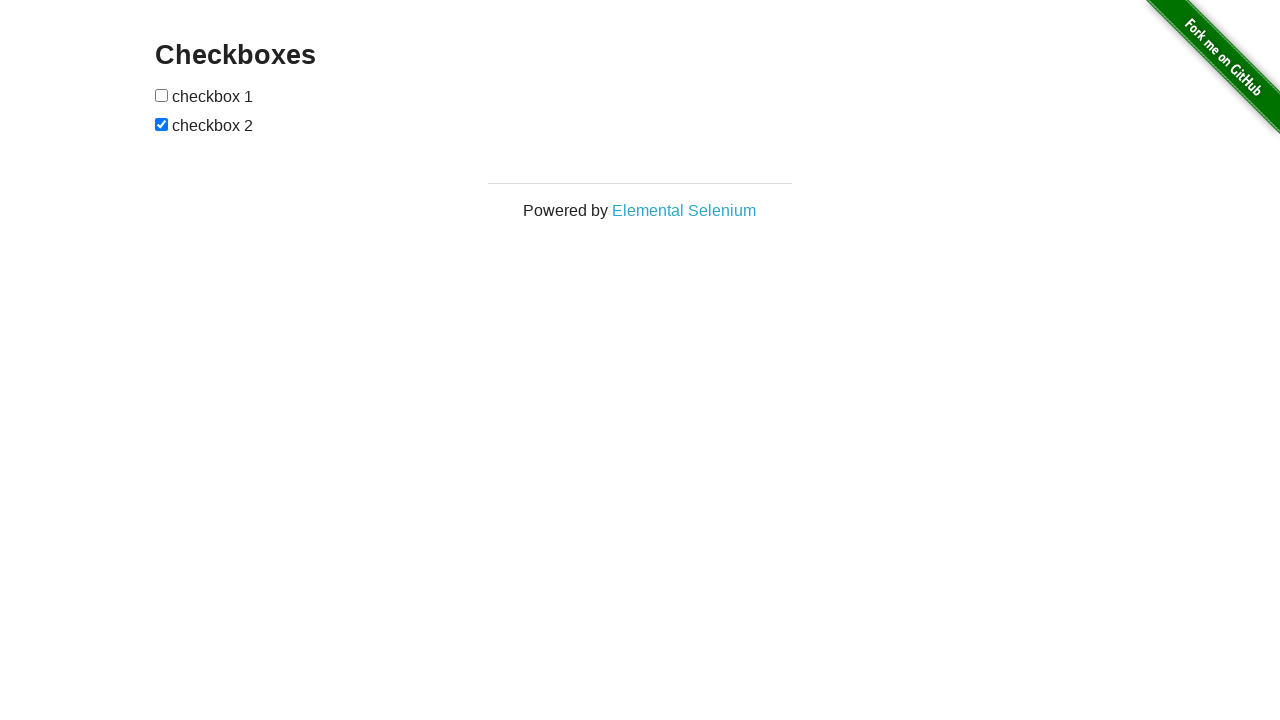

Checkbox 1 was unchecked, clicked to check it at (162, 95) on xpath=//input[@type='checkbox'] >> nth=0
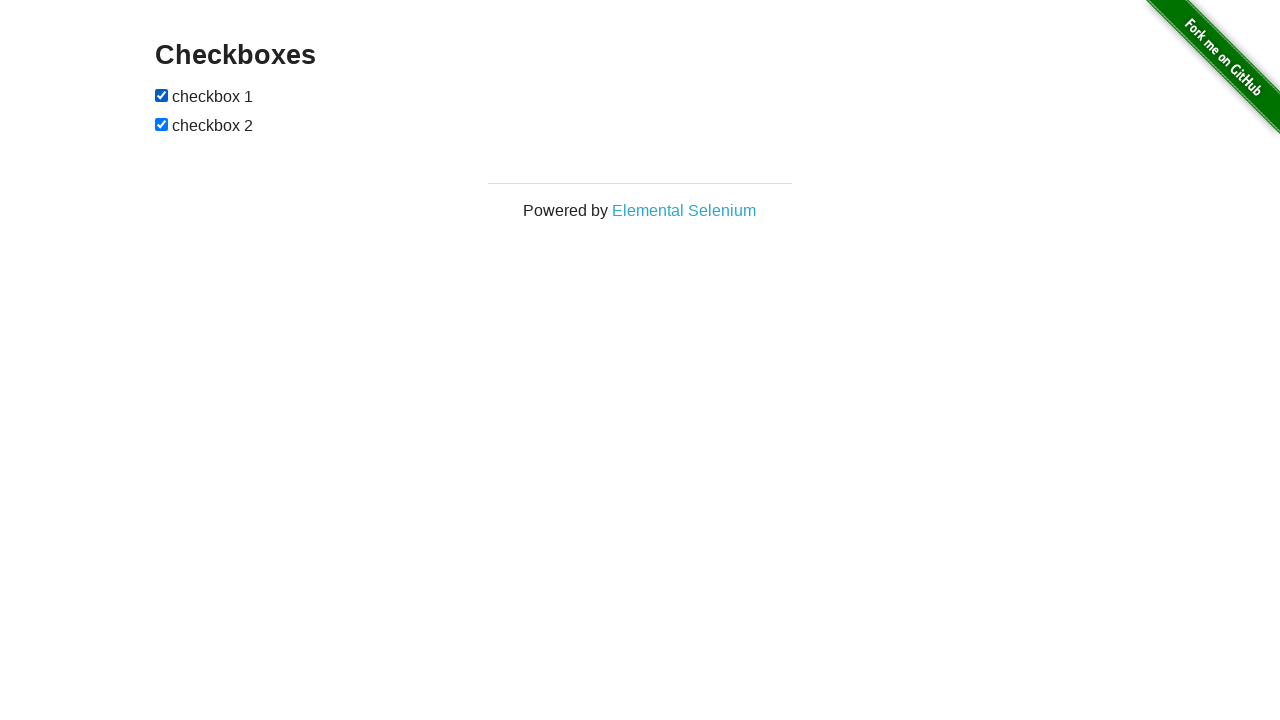

Checkbox 2 is already checked
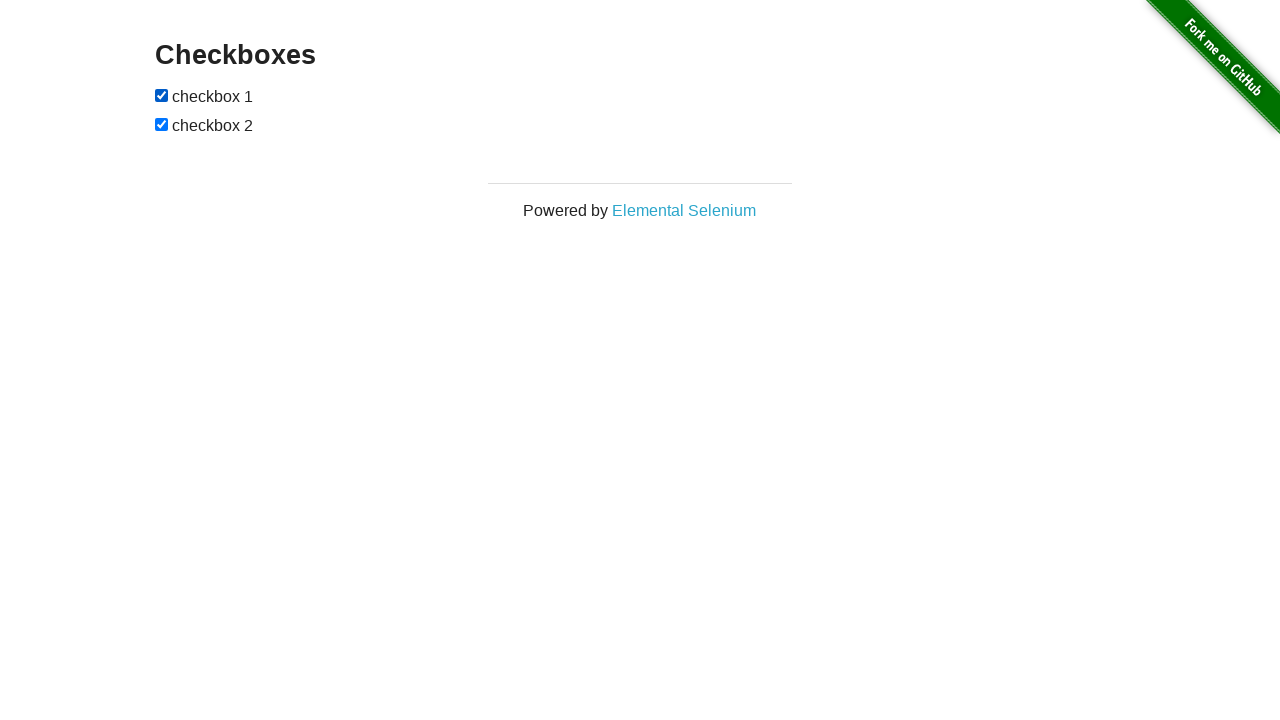

Verified checkbox 1 is checked
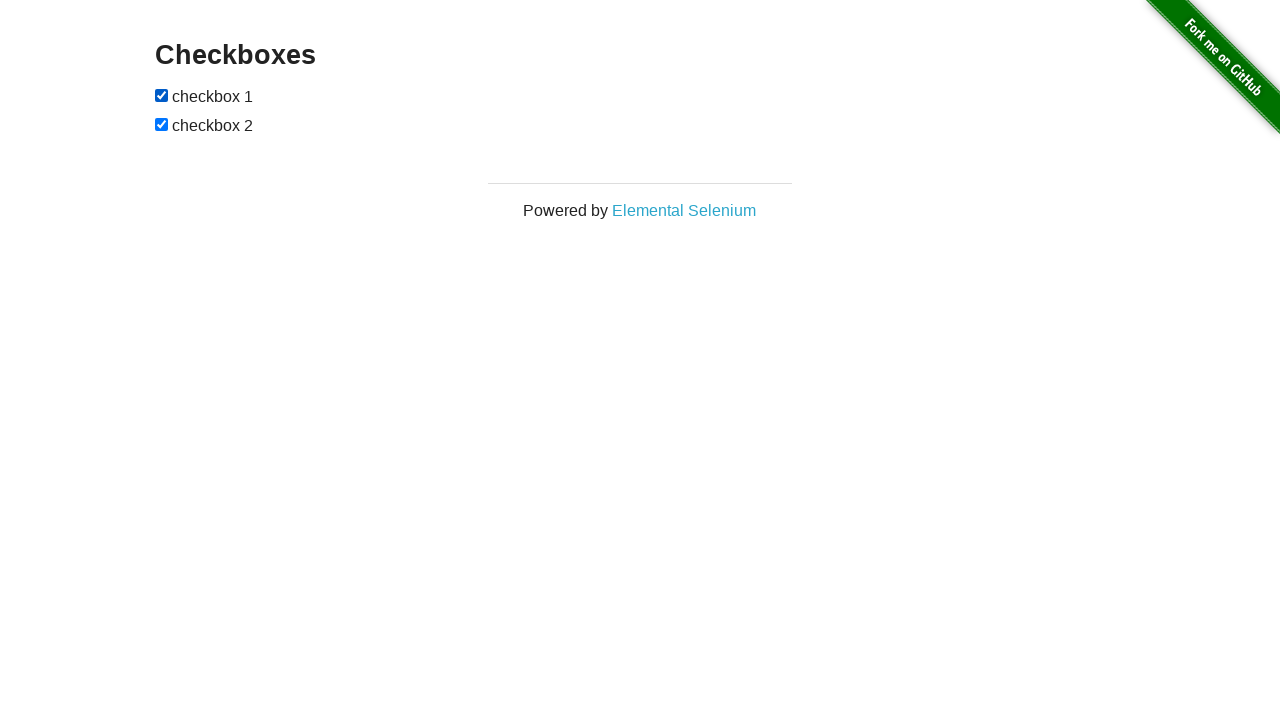

Verified checkbox 2 is checked
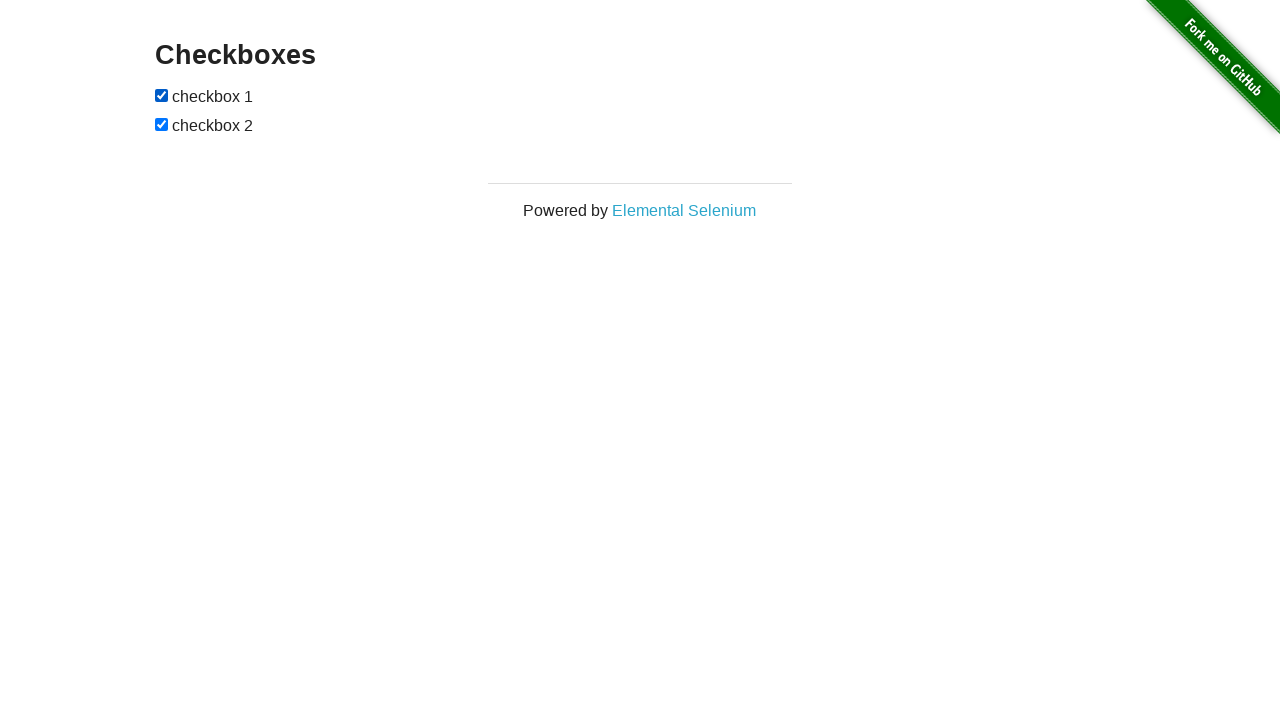

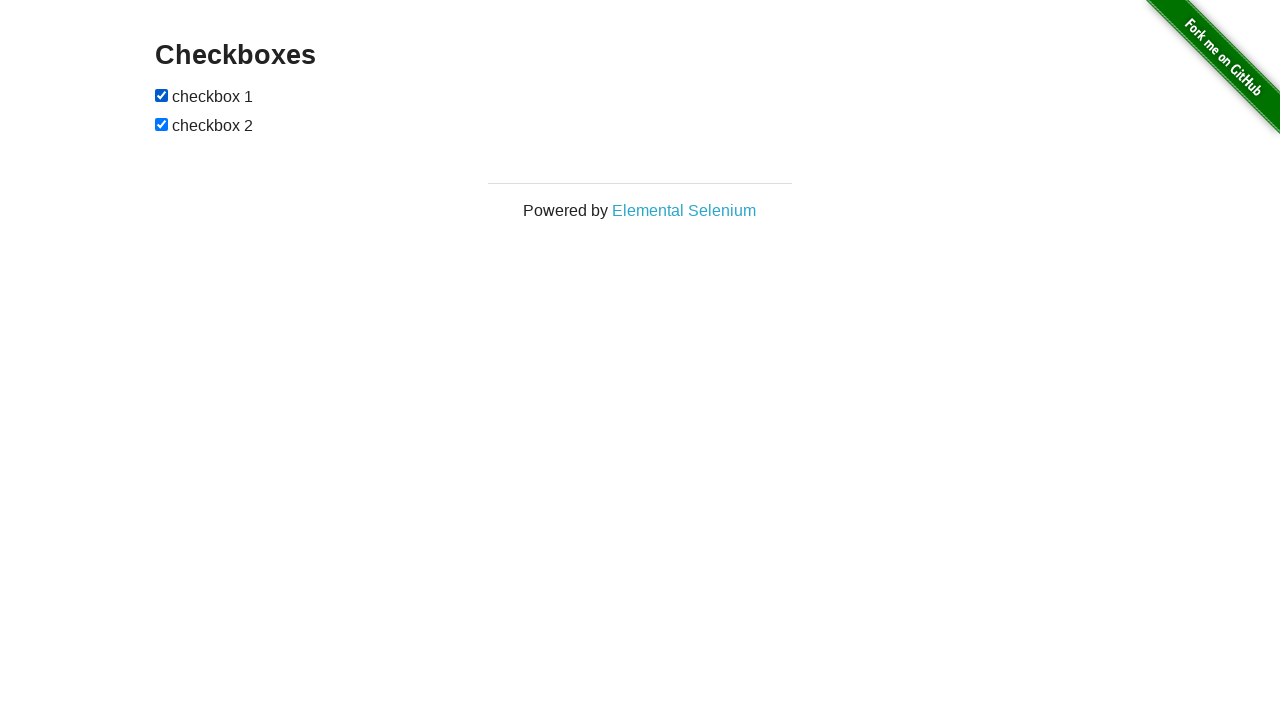